Tests Bootstrap dropdown functionality by clicking on the dropdown menu and selecting the JavaScript option from the list of items

Starting URL: http://seleniumpractise.blogspot.fi/2016/08/bootstrap-dropdown-example-for-selenium.html

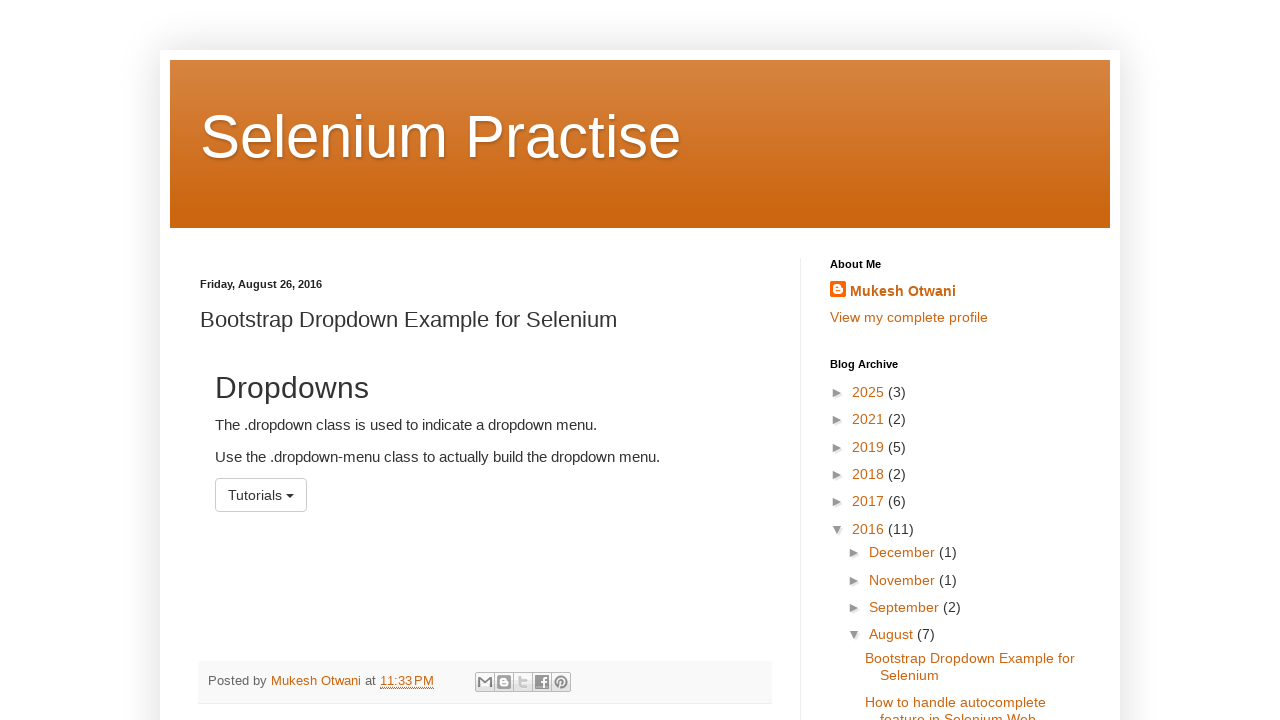

Clicked on the dropdown menu button at (261, 495) on #menu1
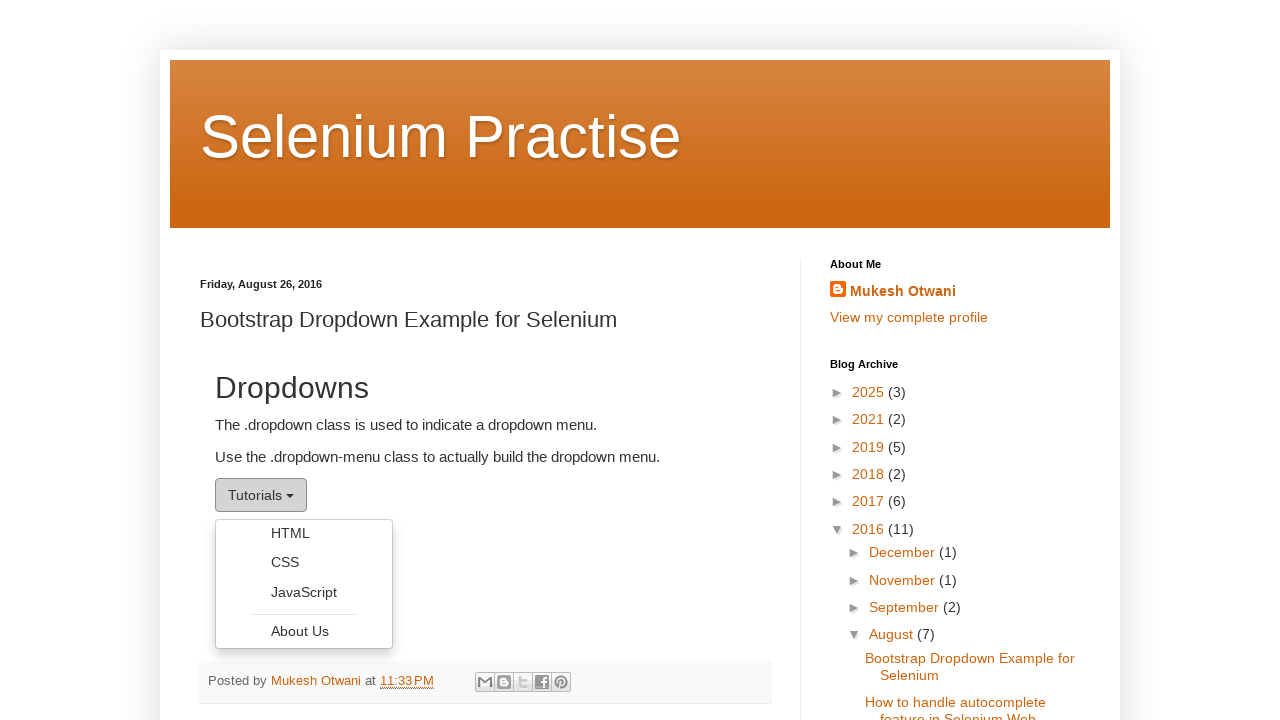

Dropdown menu items became visible
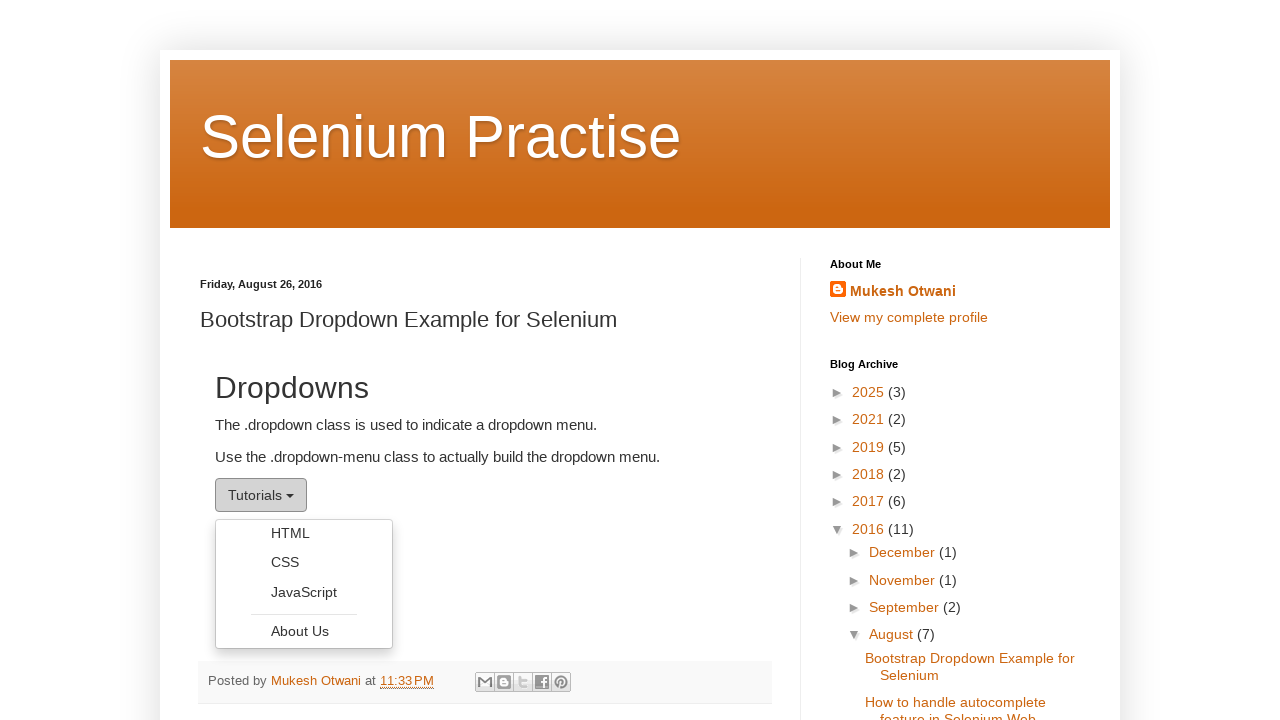

Retrieved all dropdown menu items
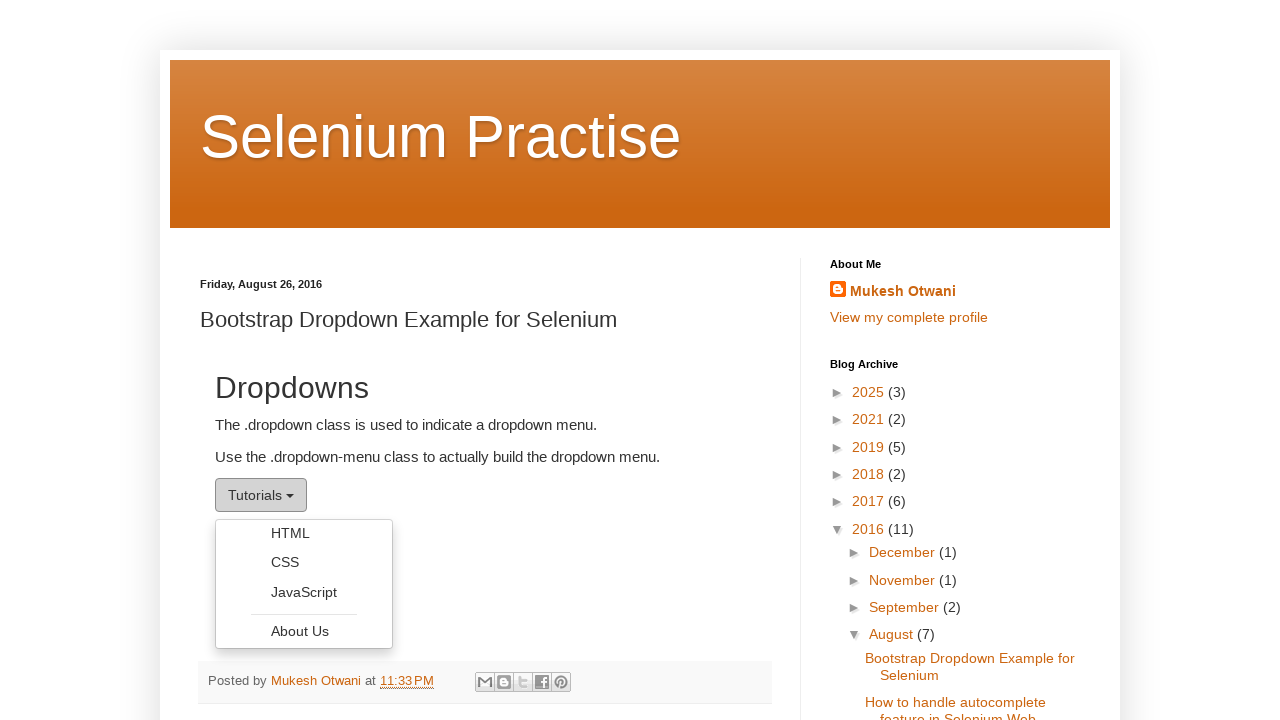

Selected 'JavaScript' option from dropdown menu at (304, 592) on ul.dropdown-menu li a >> nth=2
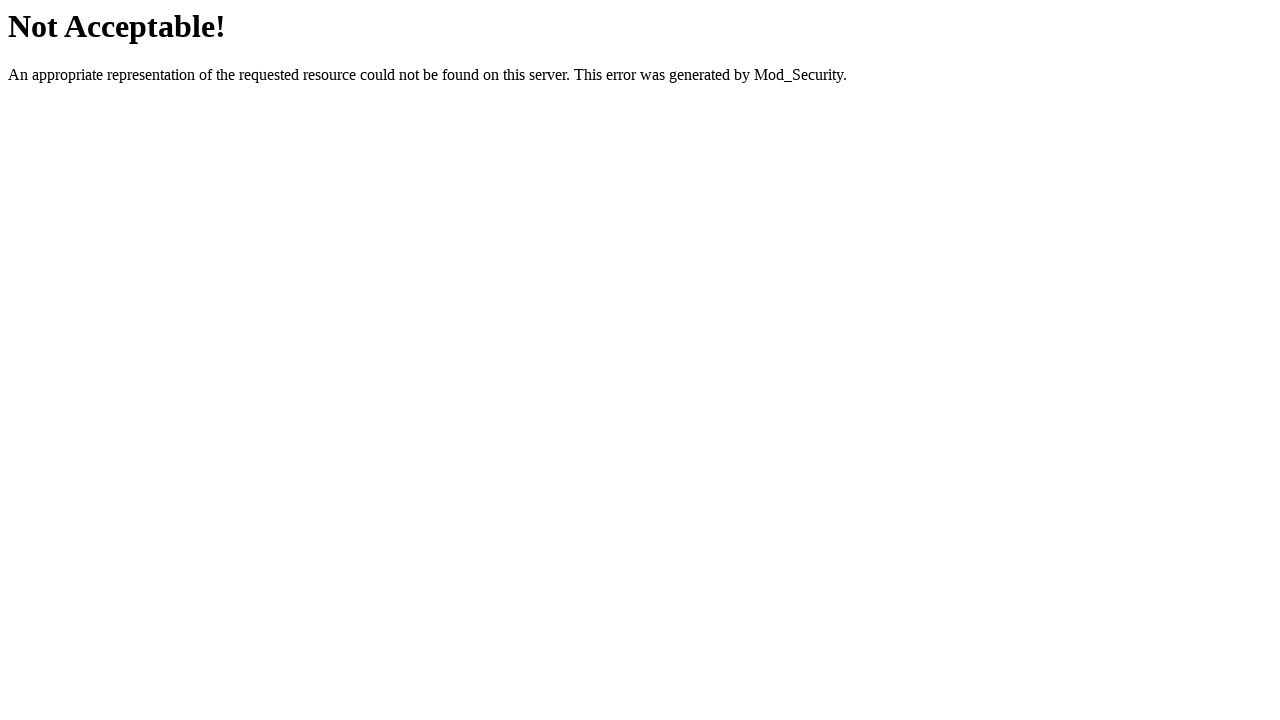

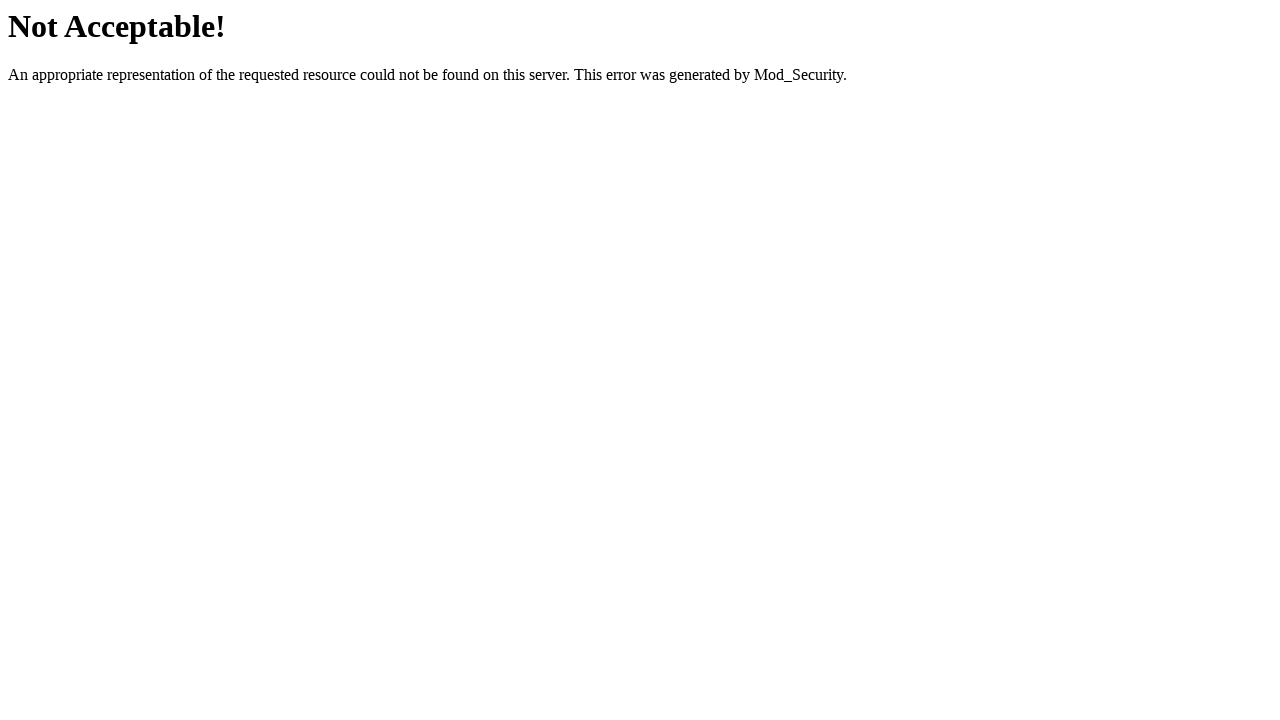